Fills out a contact form with name, email, and message fields

Starting URL: https://ultimateqa.com/complicated-page

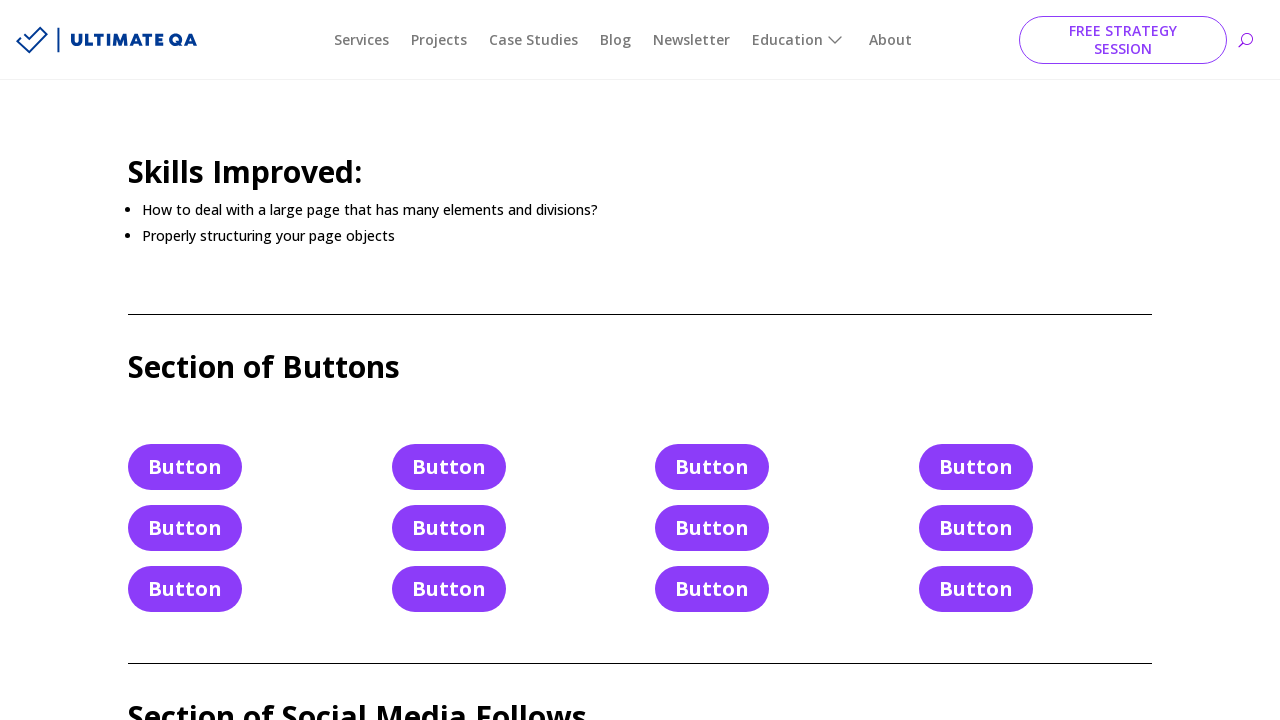

Filled contact name field with 'TEST_NAME' on #et_pb_contact_name_0
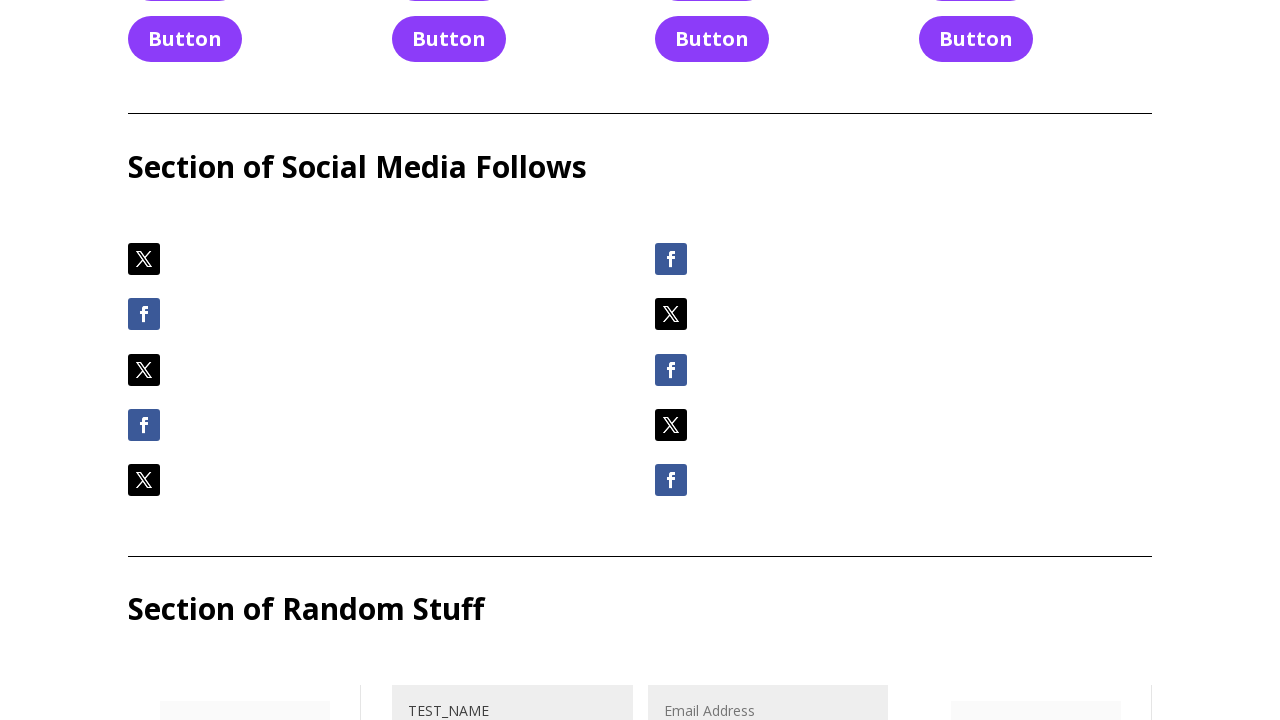

Filled contact email field with 'email@email.email' on #et_pb_contact_email_0
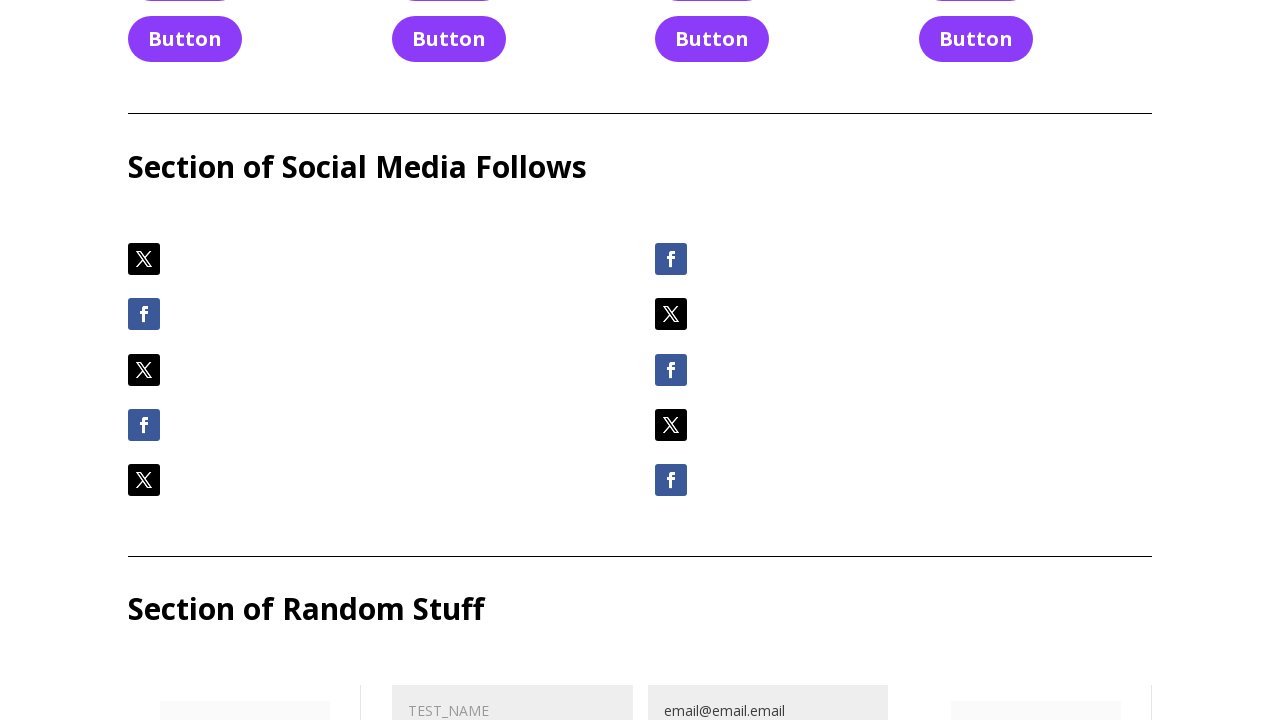

Filled contact message field with multi-line text including special characters on #et_pb_contact_message_0
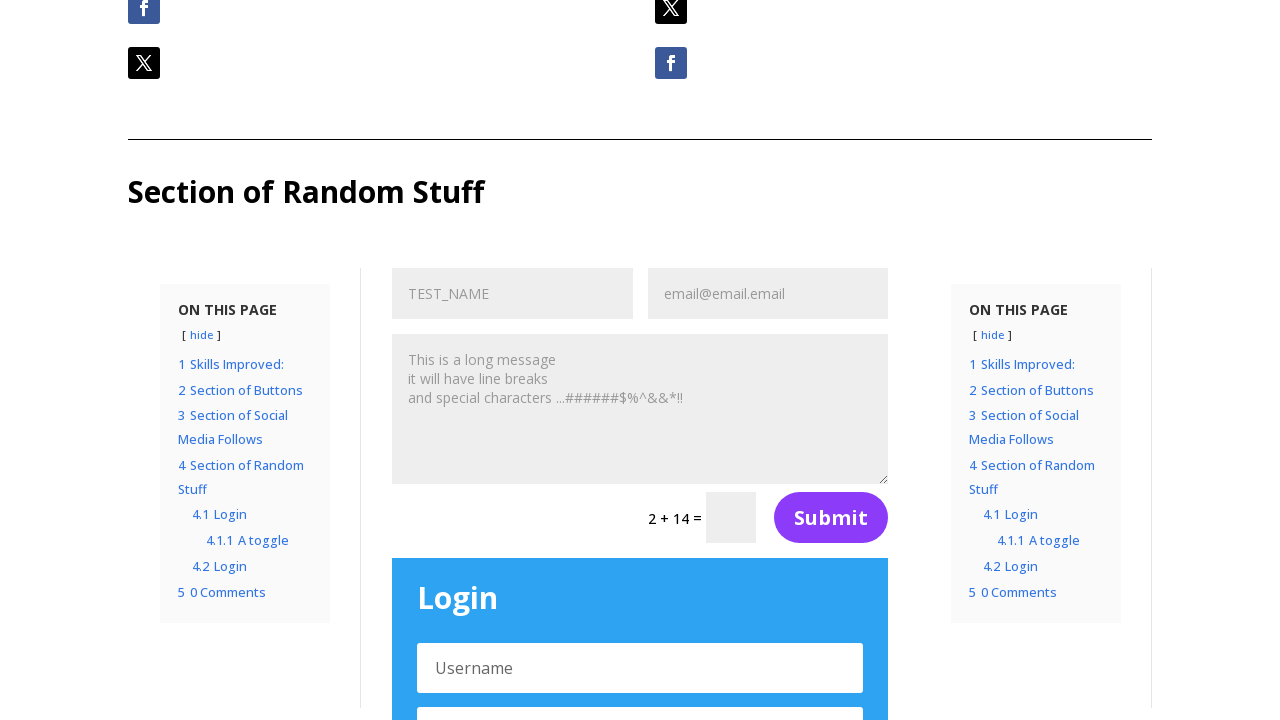

Verified message field is present on the page
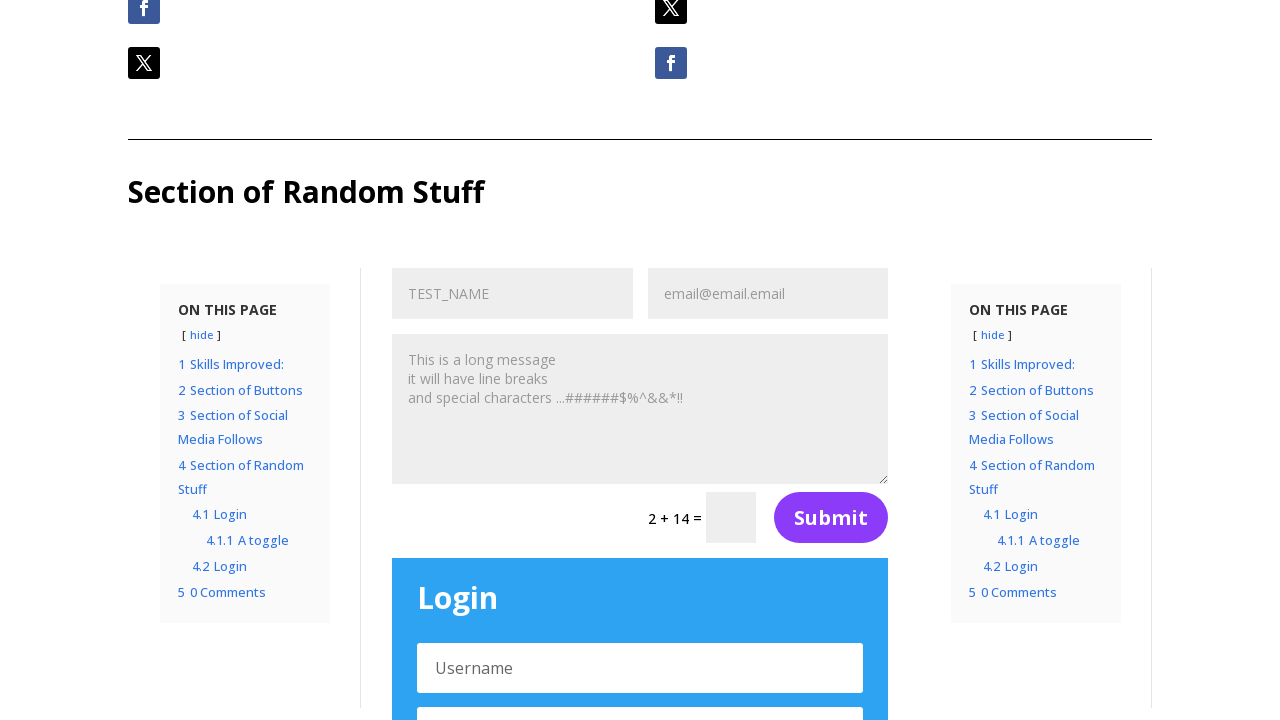

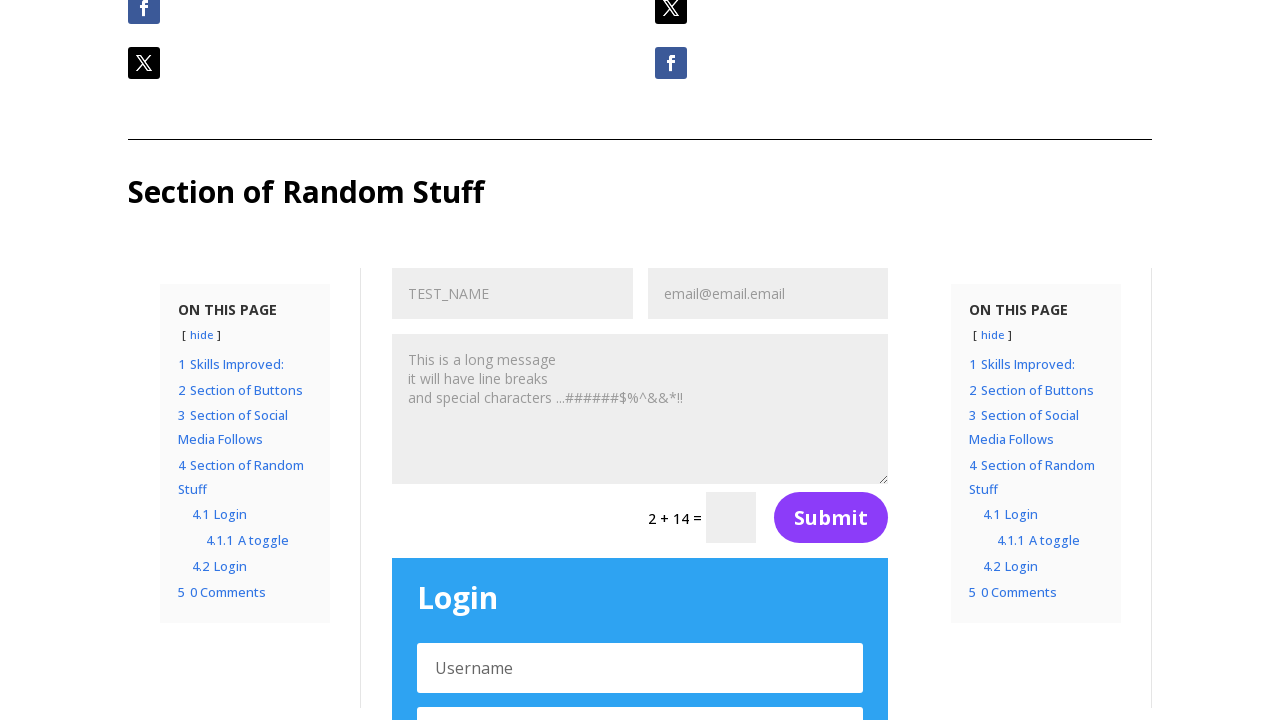